Tests switching to a frame by attribute value and verifying text content within the frame

Starting URL: https://demoqa.com/frames

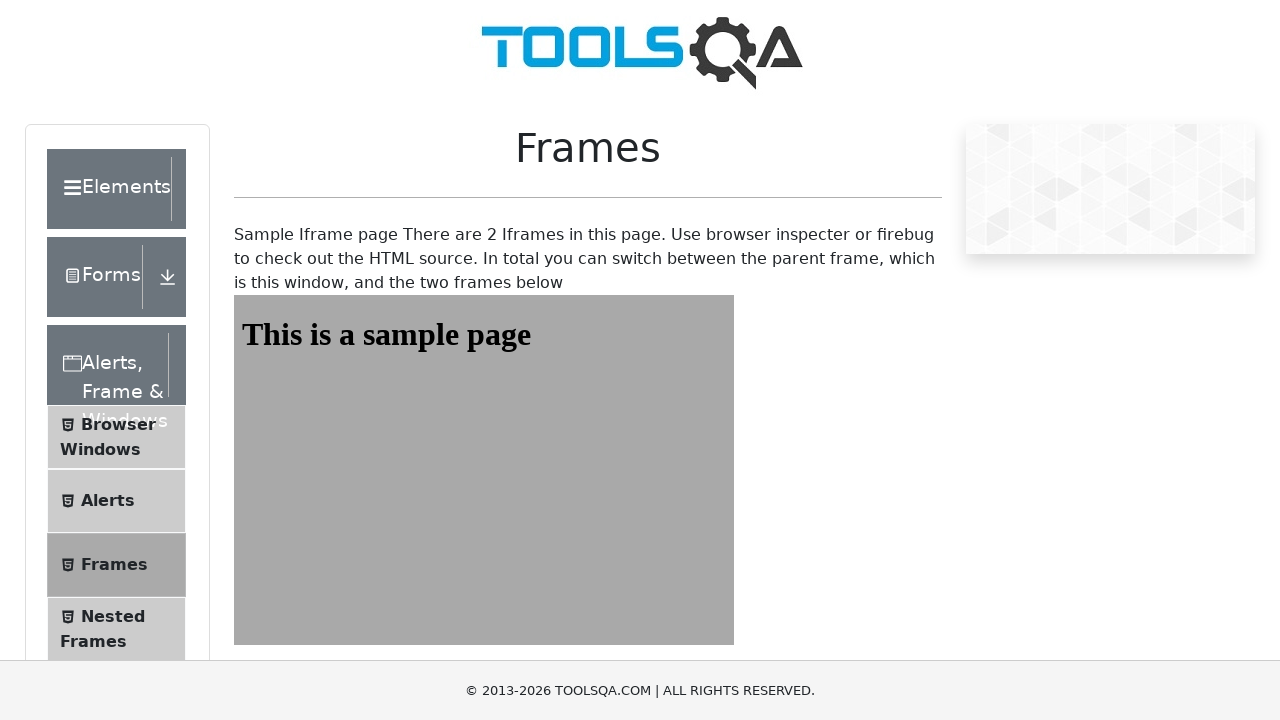

Navigated to frames test page at https://demoqa.com/frames
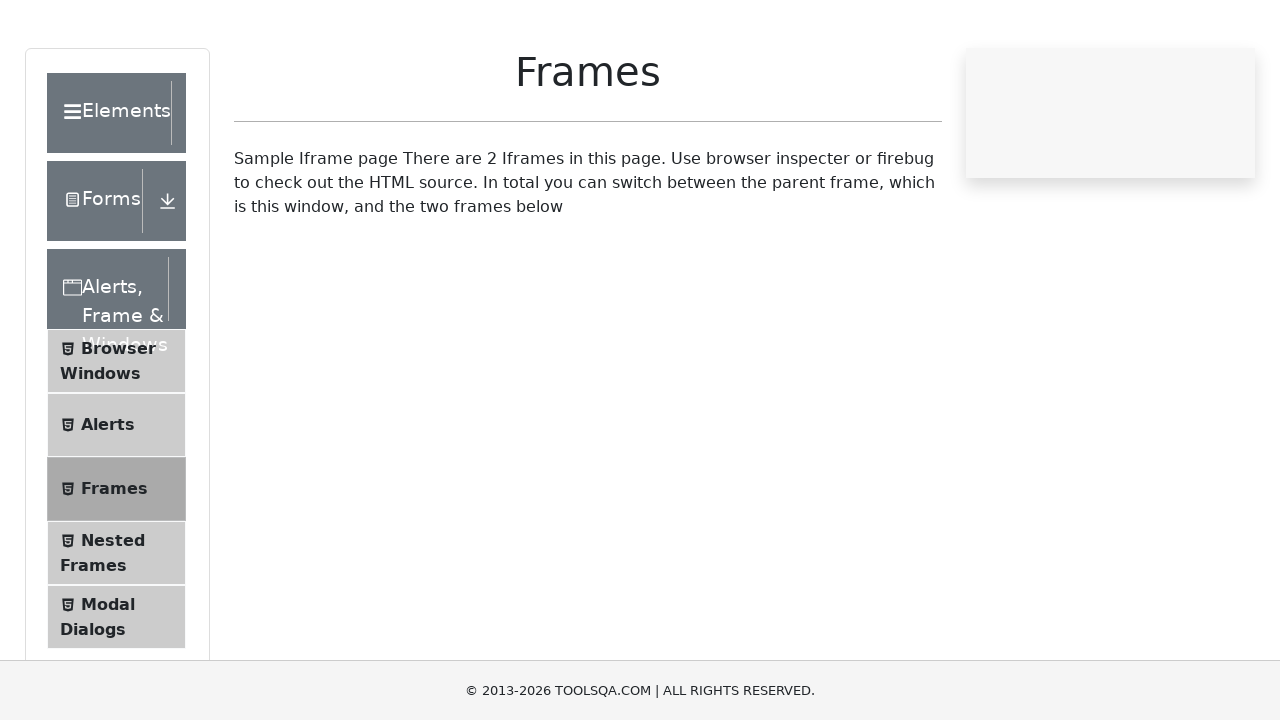

Switched to frame with id 'frame1'
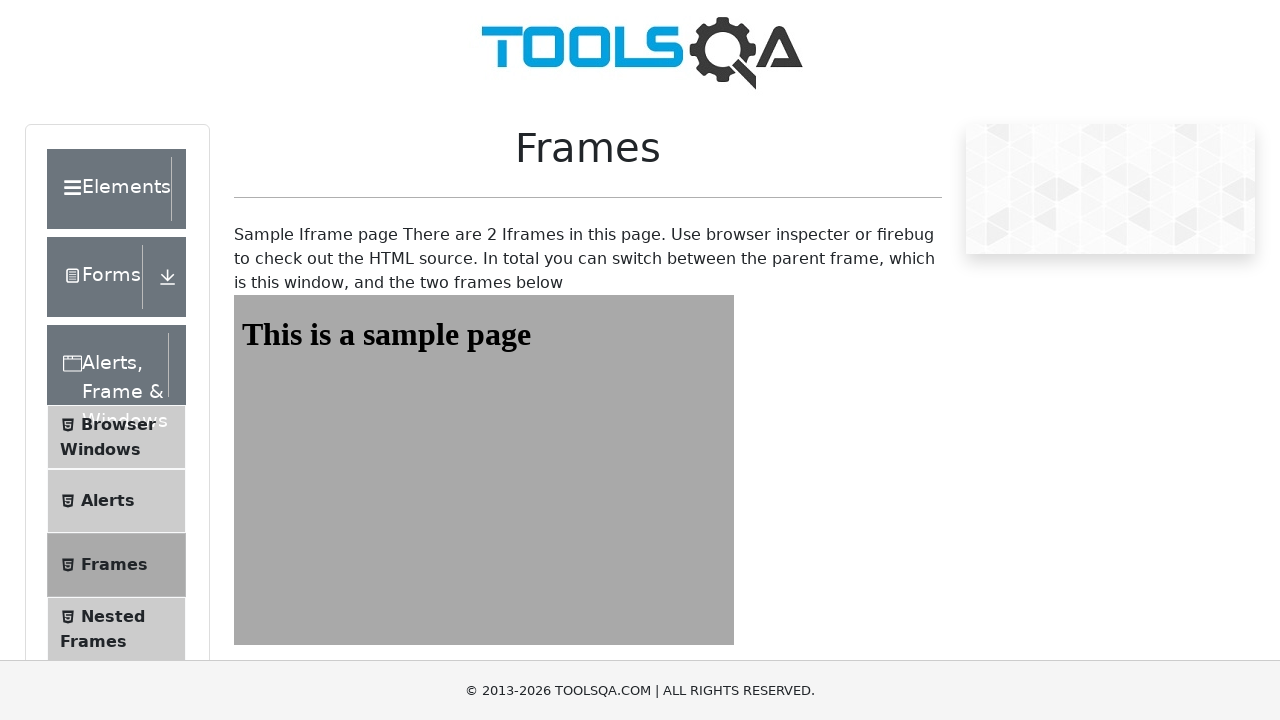

Retrieved text content from #sampleHeading element within frame1
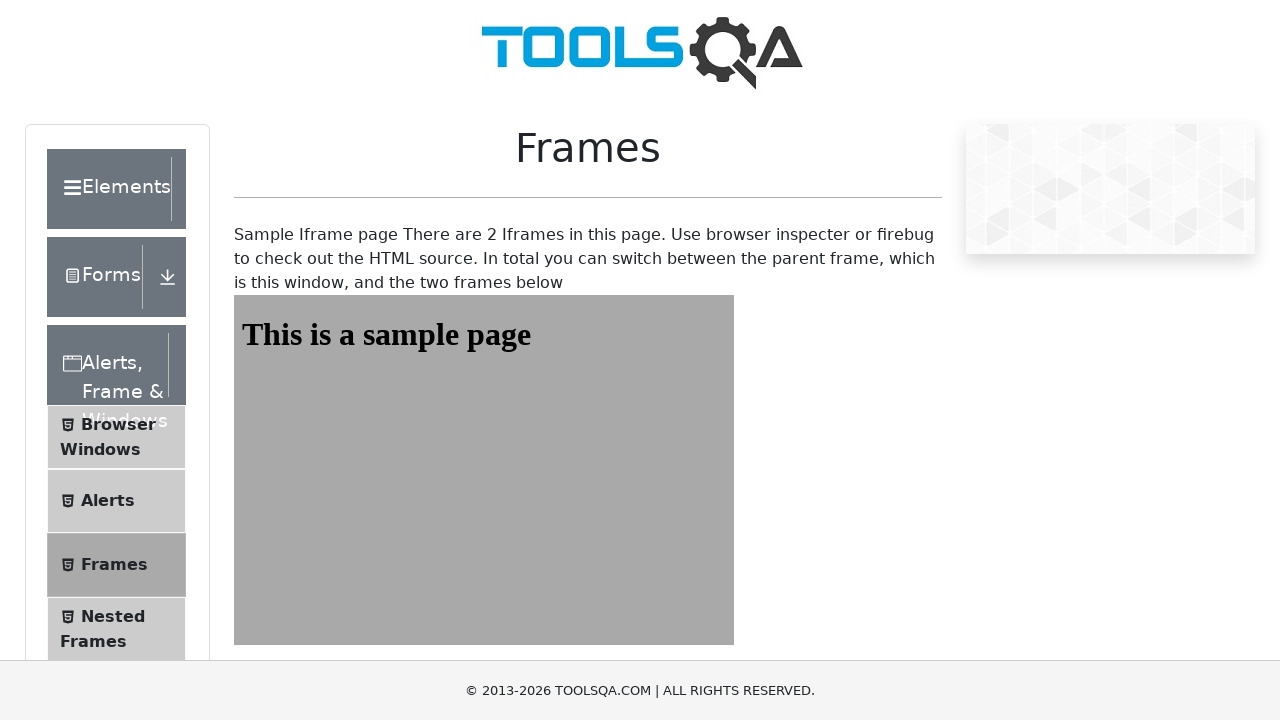

Verified text content equals 'This is a sample page'
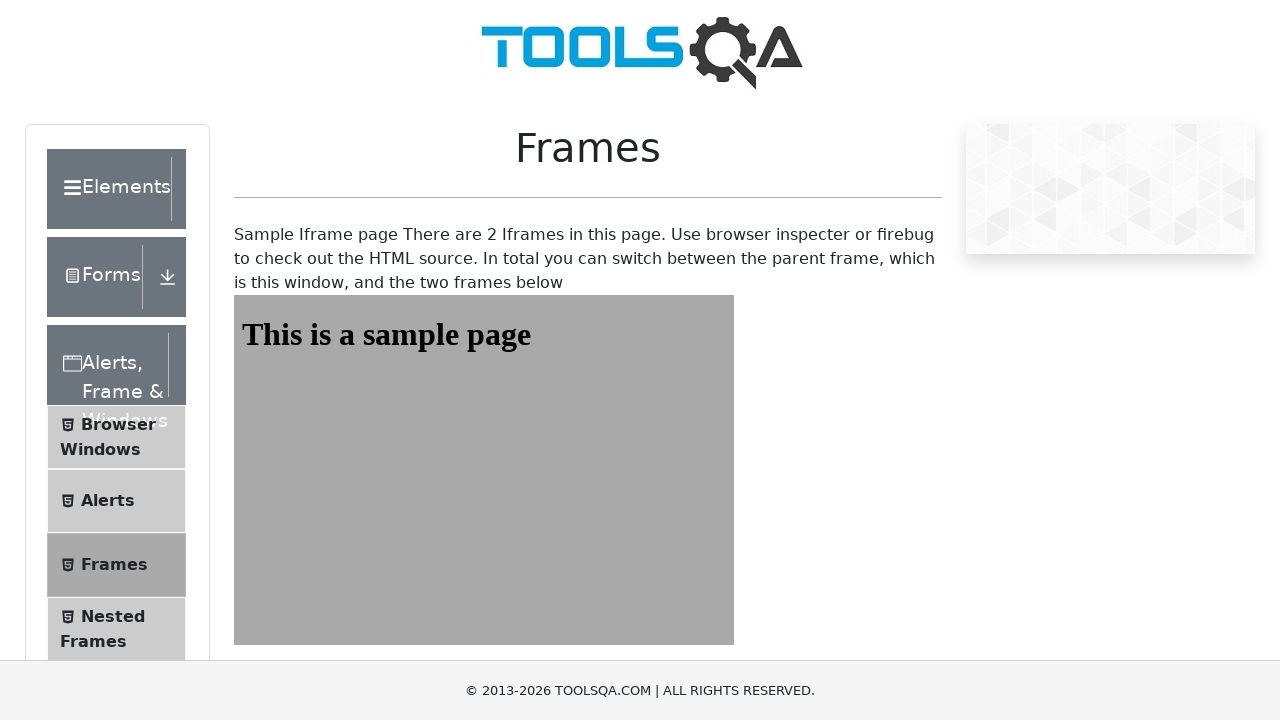

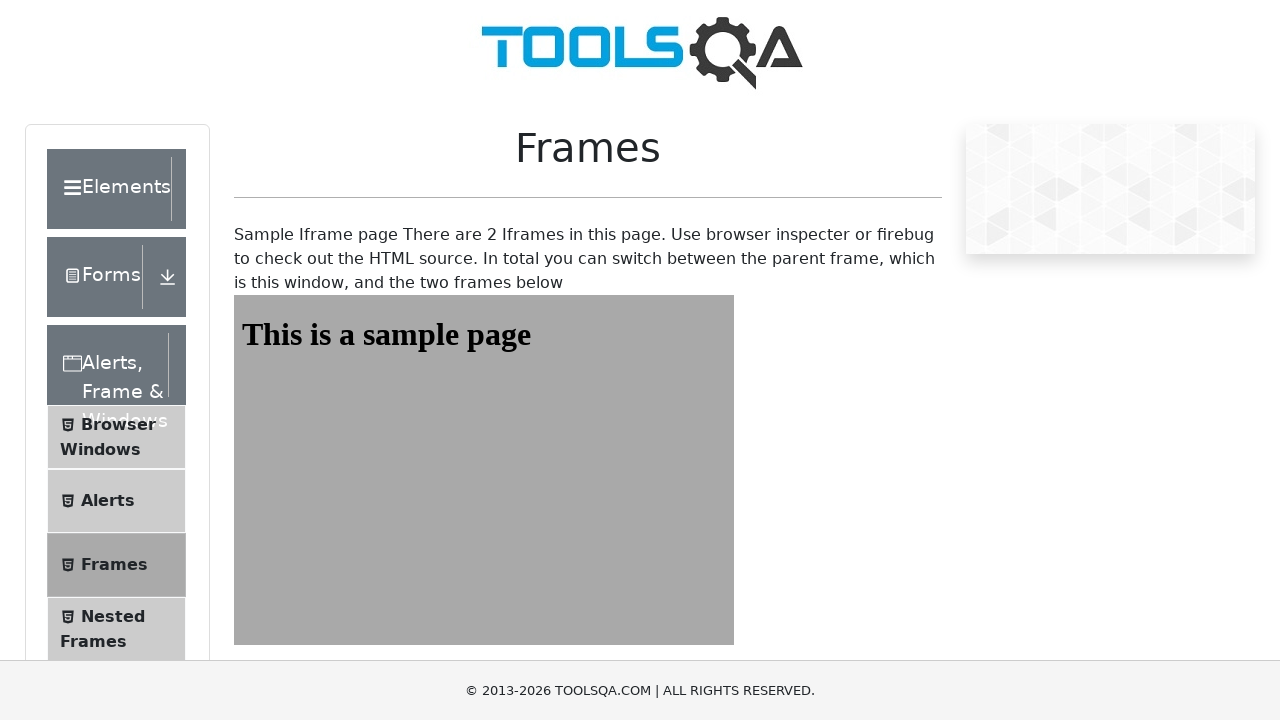